Tests the right-click button functionality and verifies the right click message appears

Starting URL: https://demoqa.com/buttons

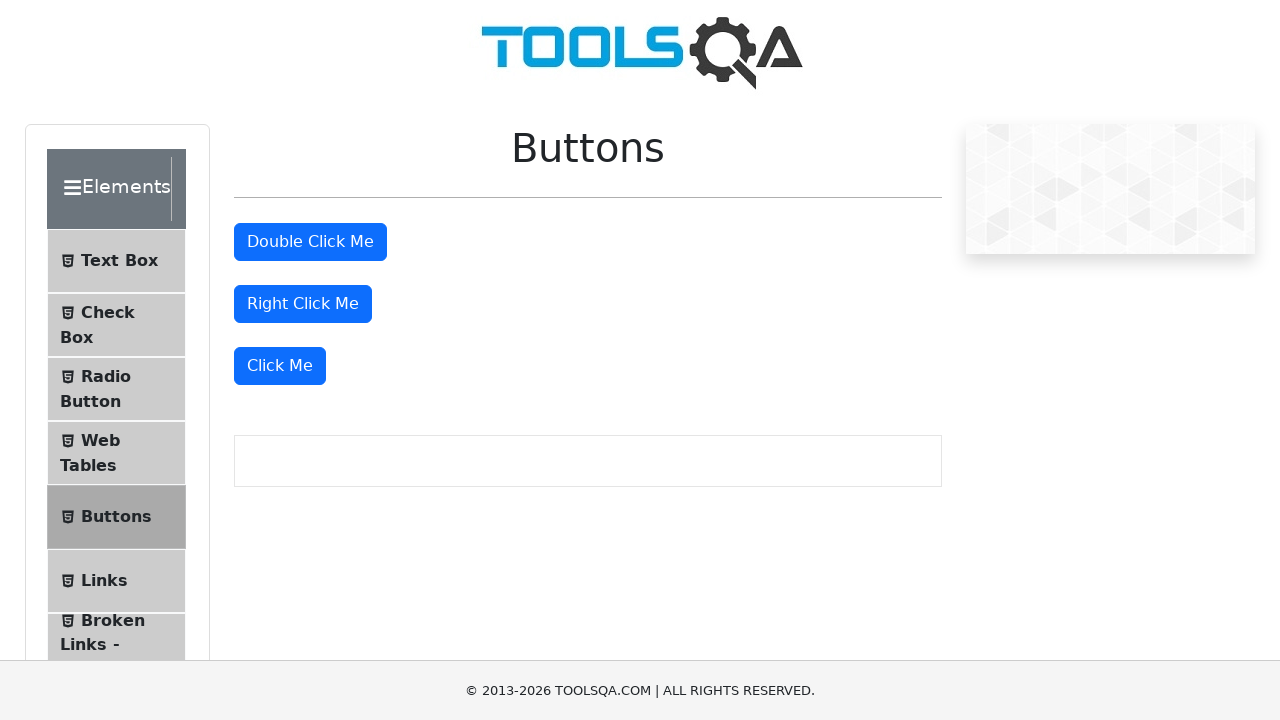

Right-clicked the 'Right Click Me' button at (303, 304) on //button[text()='Right Click Me']
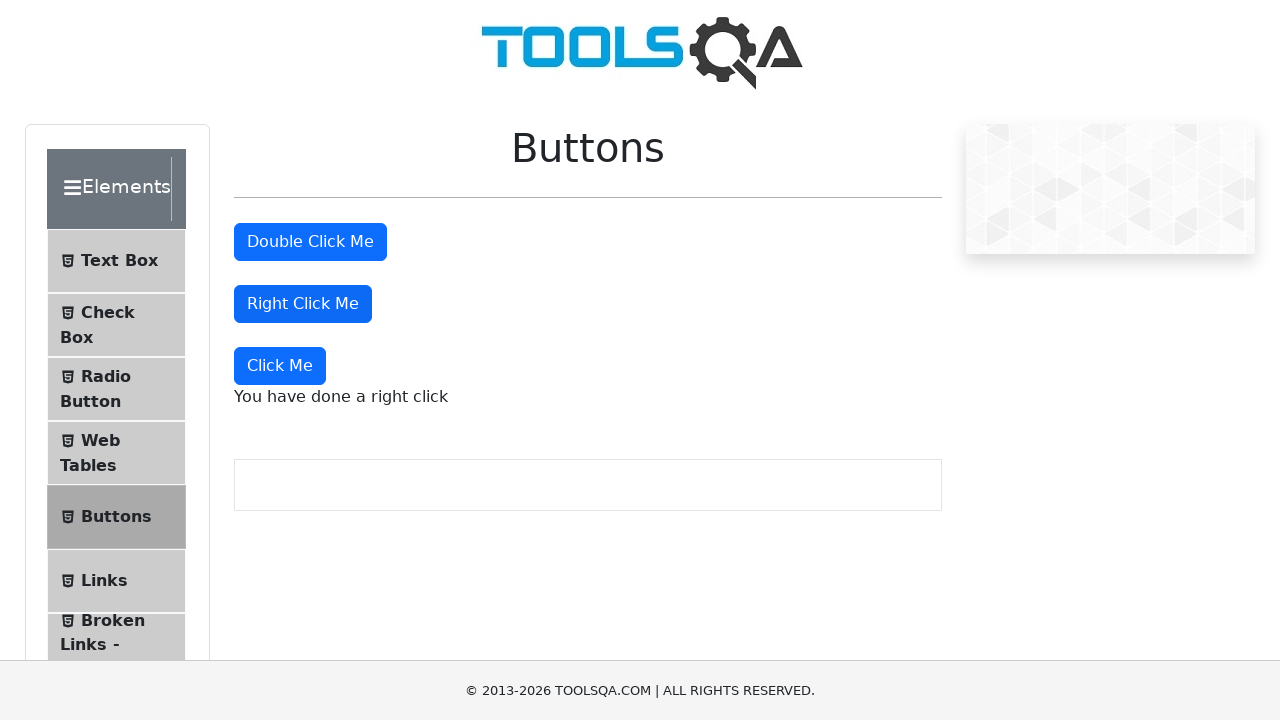

Right click message appeared and was verified
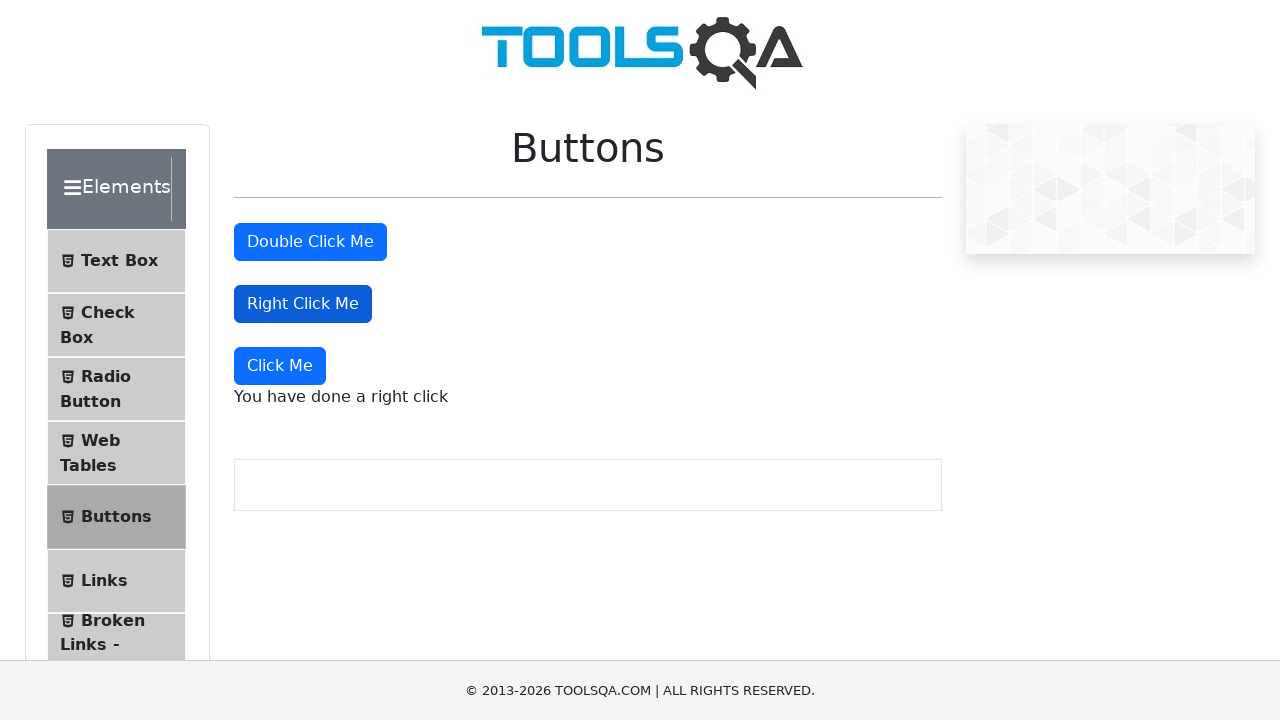

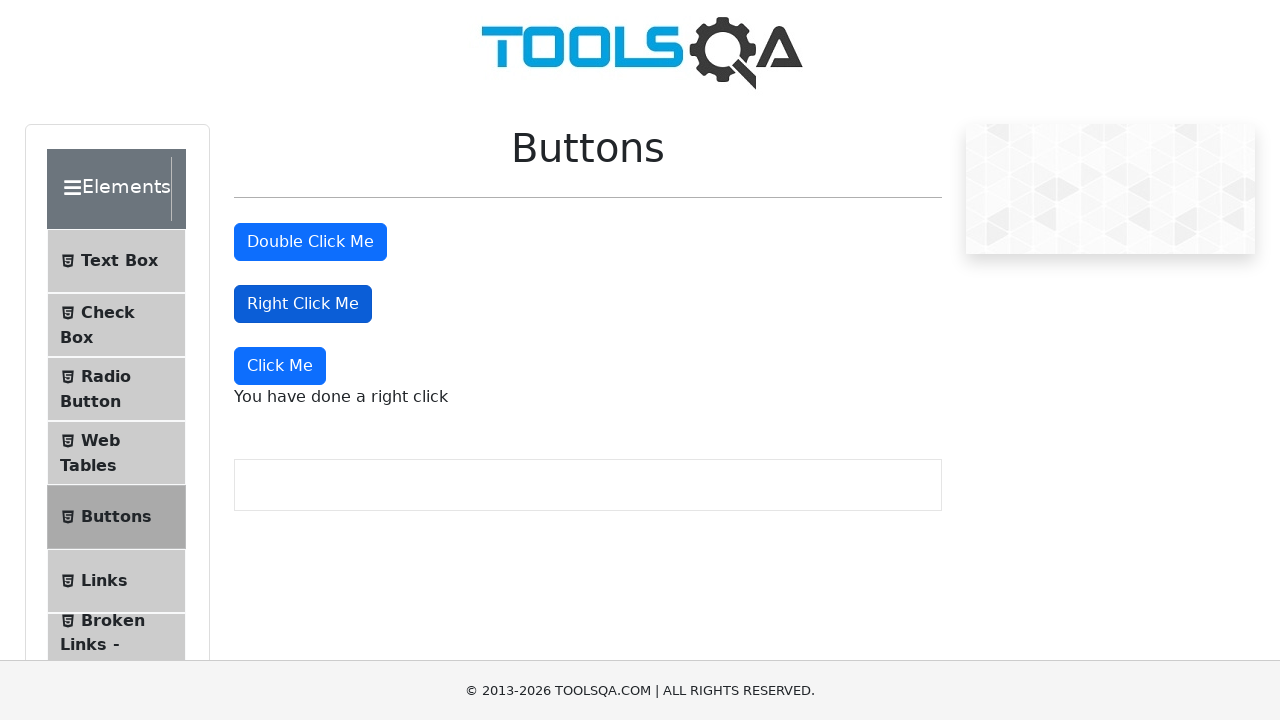